Tests multiple window handling by finding link elements on a demo page and opening them in new tabs using Ctrl+Click, then verifying multiple window handles are created.

Starting URL: https://demoapps.qspiders.com/ui/alert?sublist=0

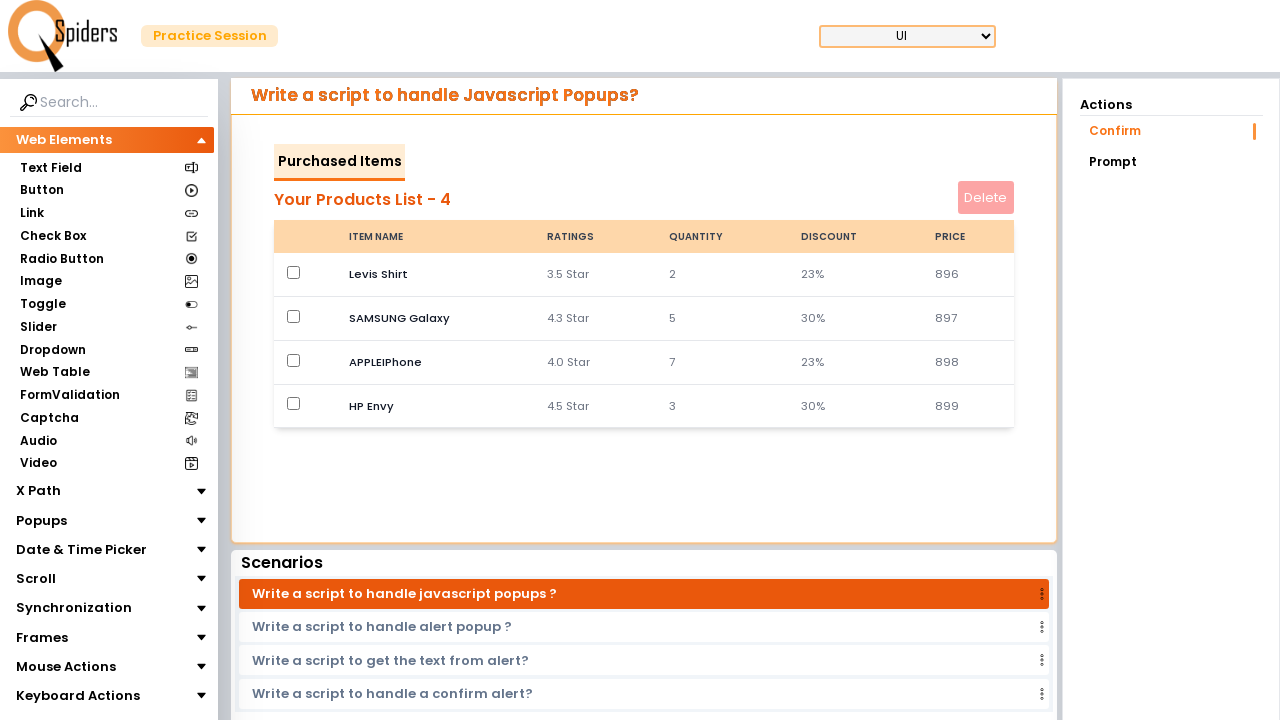

Waited for Link section to load on the page
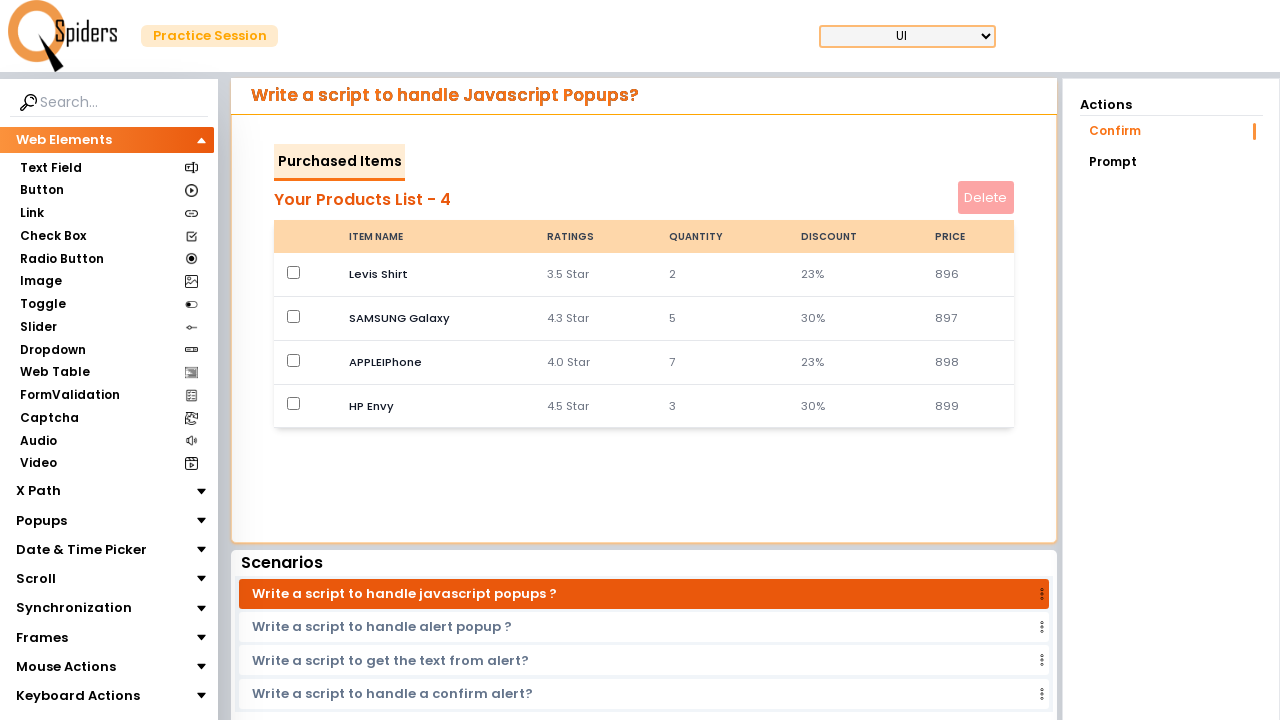

Found all link section elements on the page
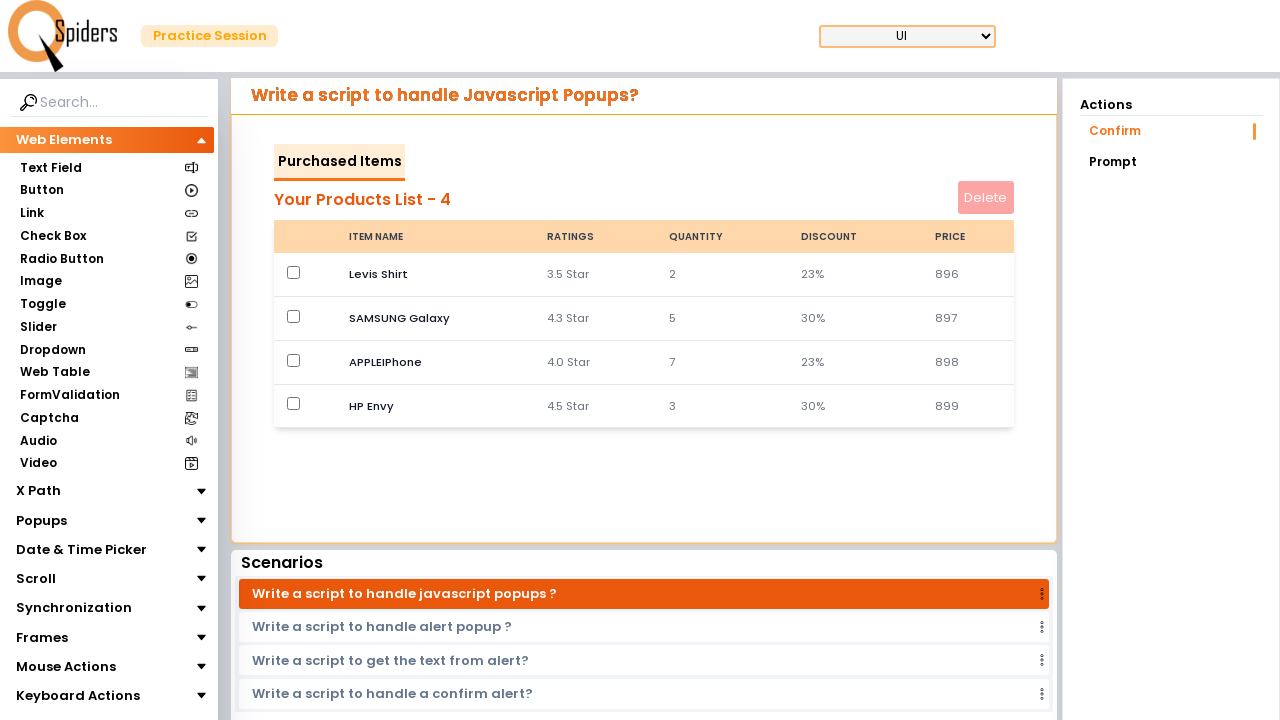

Ctrl+Clicked a link element to open in new tab at (32, 213) on xpath=//section[normalize-space()='Link'] >> nth=0
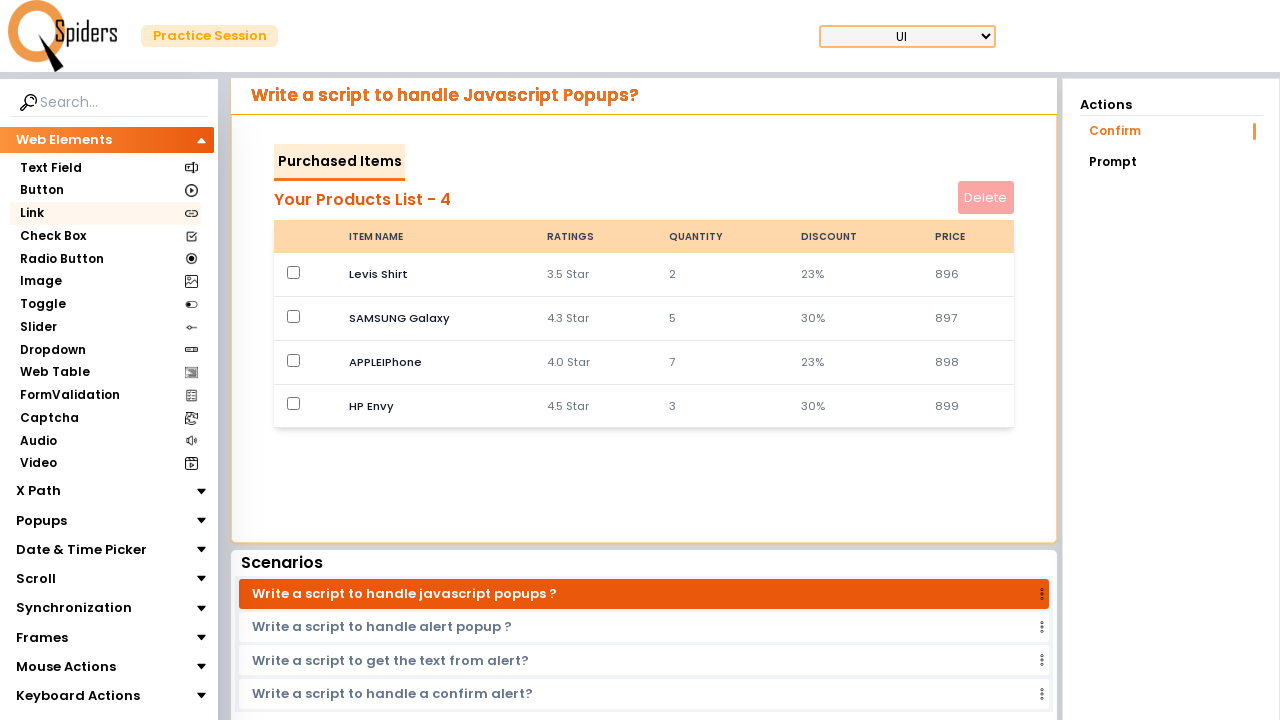

Waited 1 second for new tabs to open
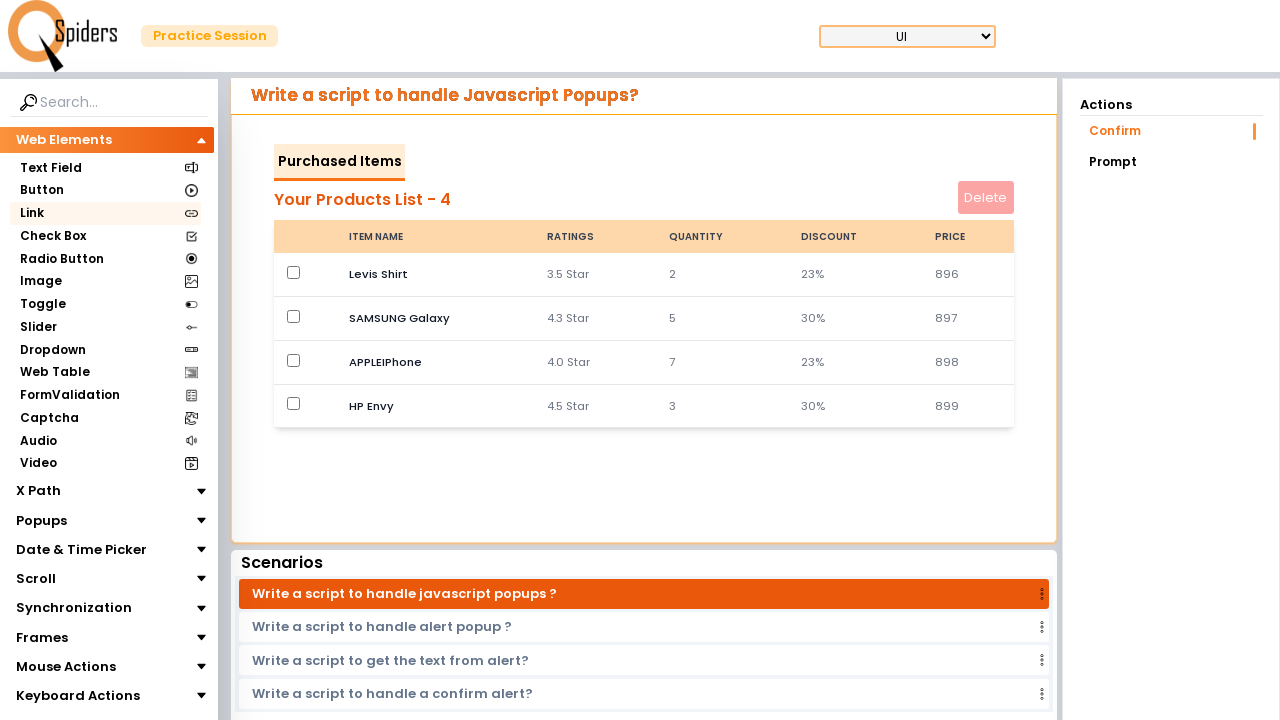

Retrieved all open pages/tabs - total count: 2
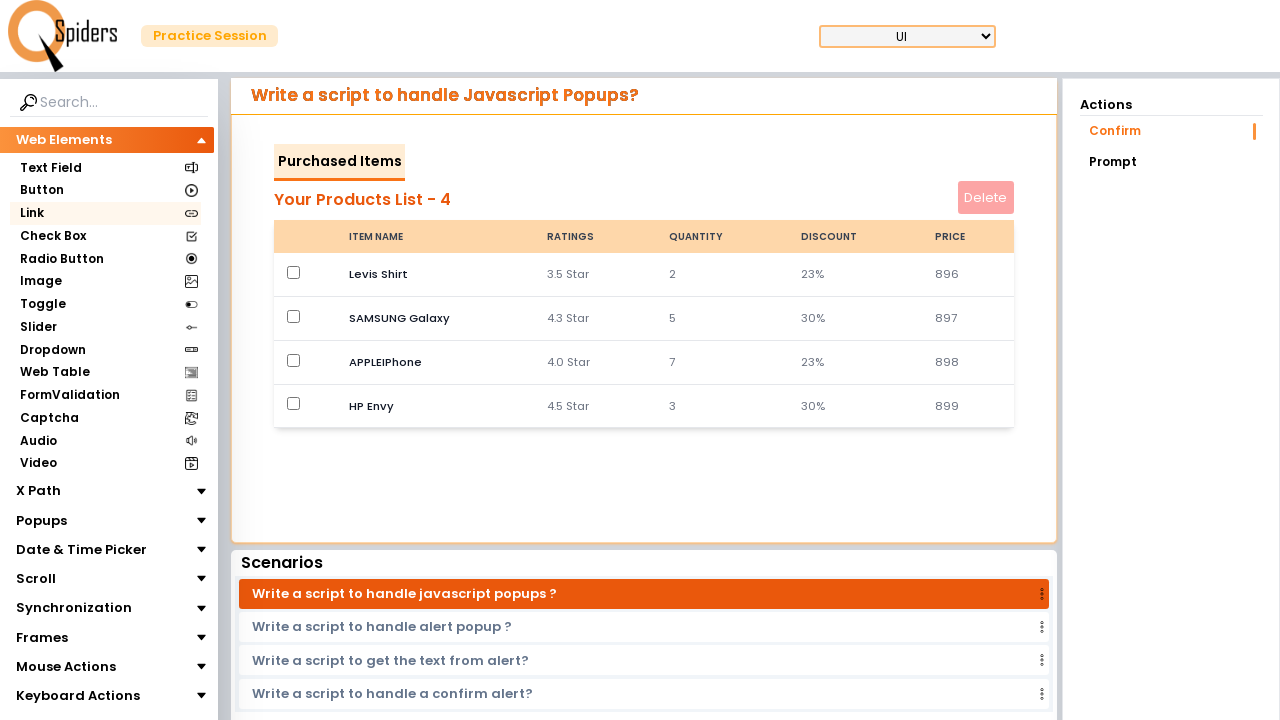

Printed verification of multiple window handles created: 2 tabs open
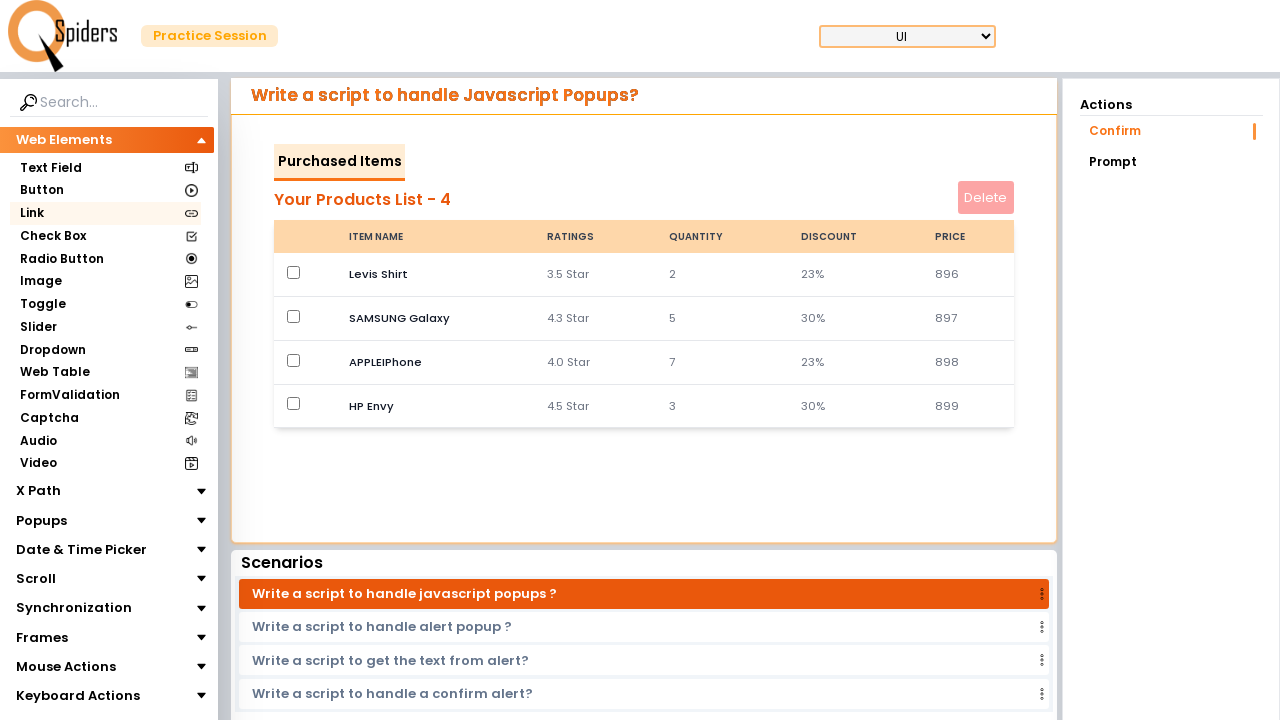

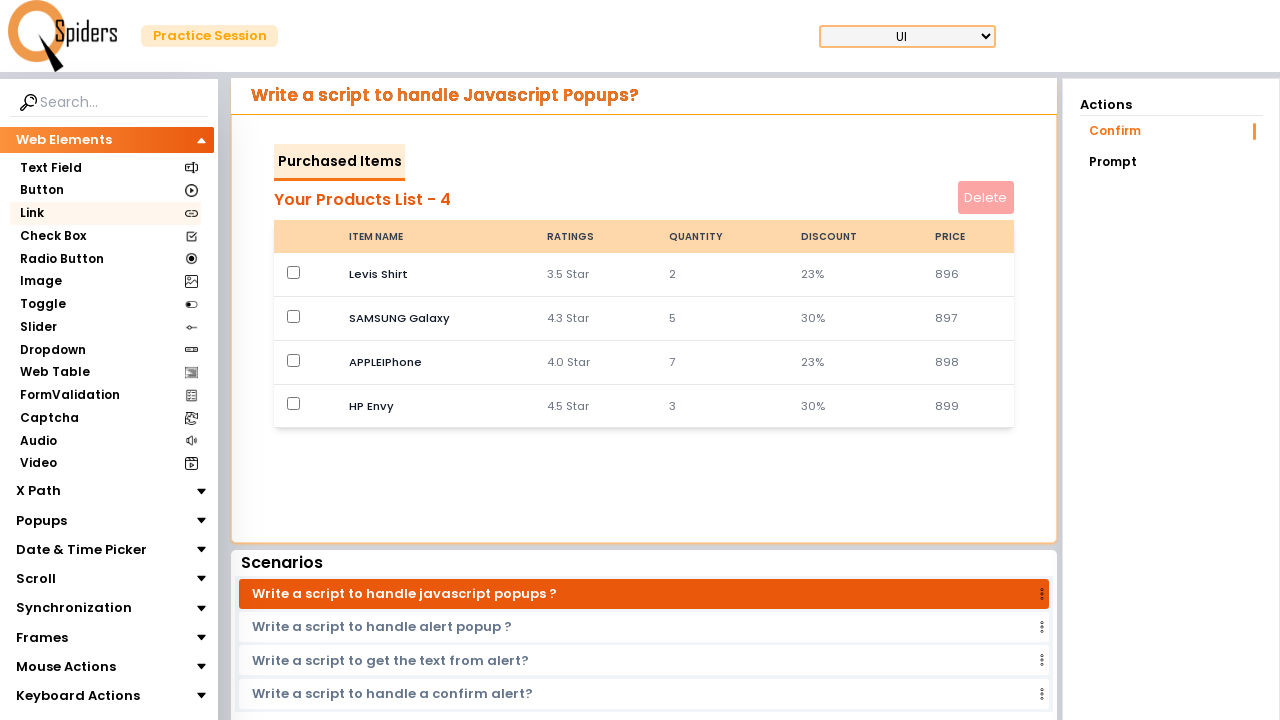